Tests right-click context menu functionality by performing a right-click on an element, selecting the "Copy" option from the context menu, and handling the resulting alert dialog

Starting URL: https://swisnl.github.io/jQuery-contextMenu/demo.html

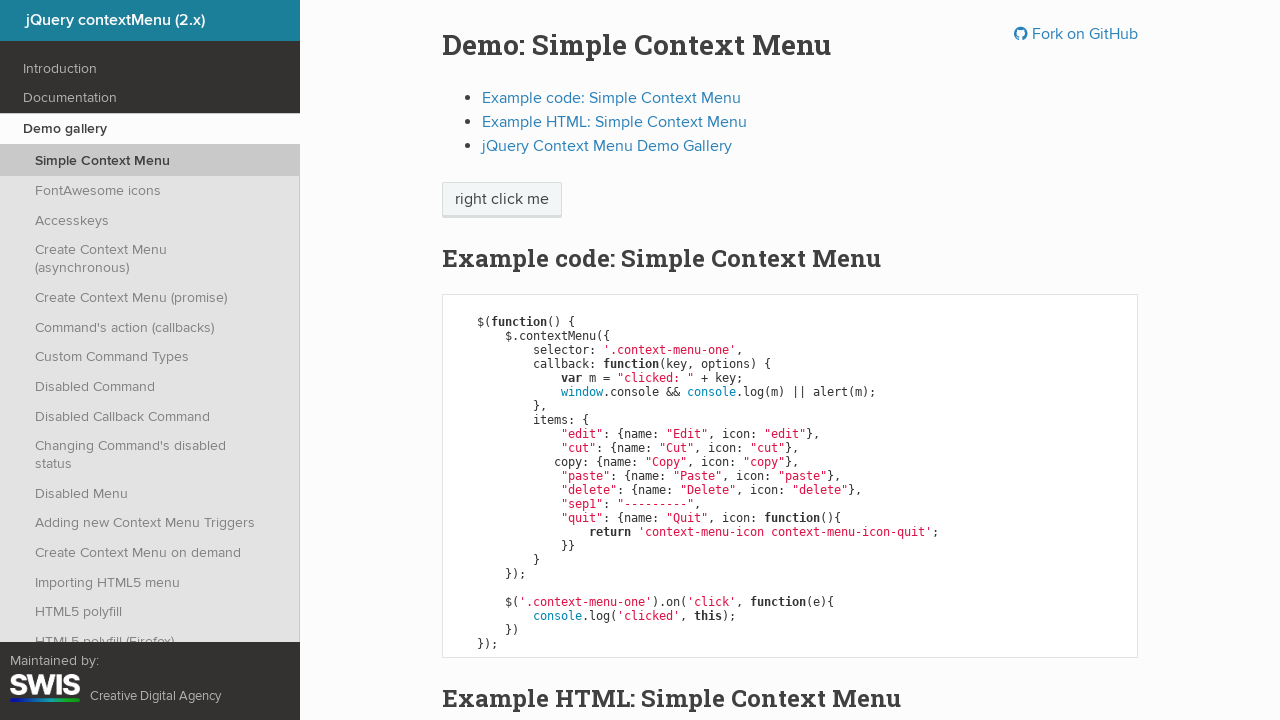

Located the context menu trigger element
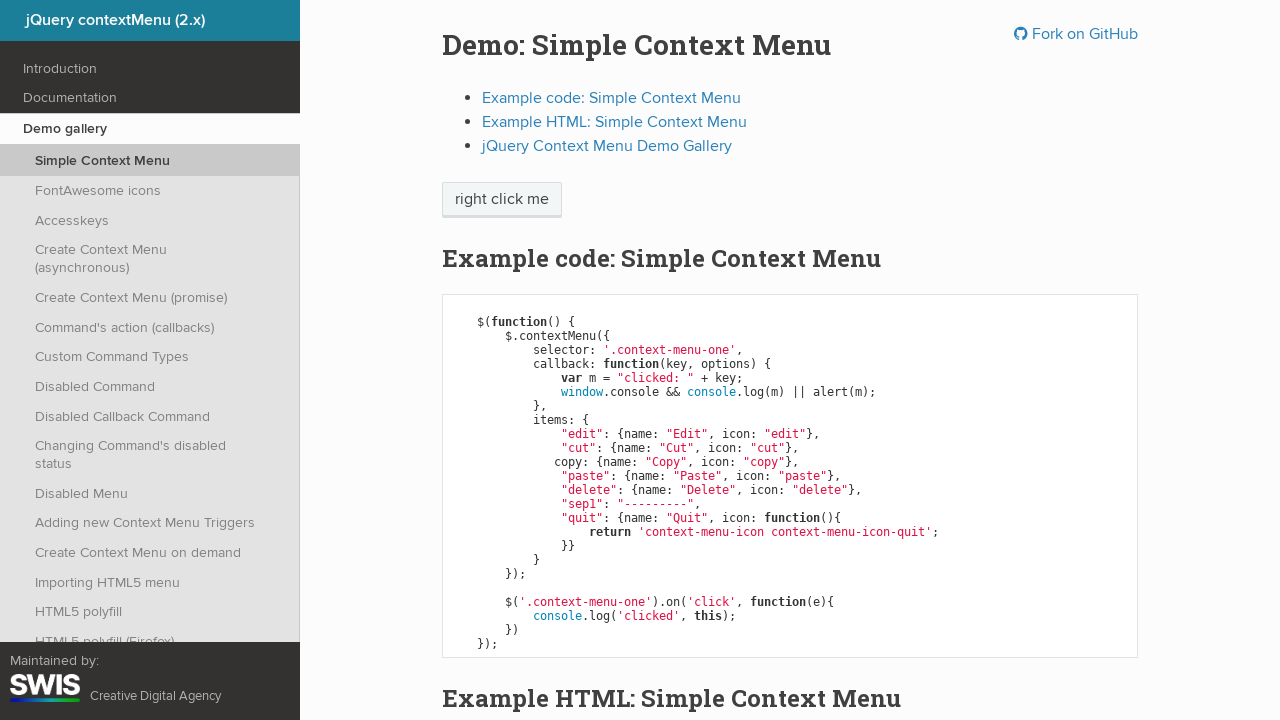

Right-clicked on the context menu trigger element at (502, 200) on .context-menu-one.btn.btn-neutral
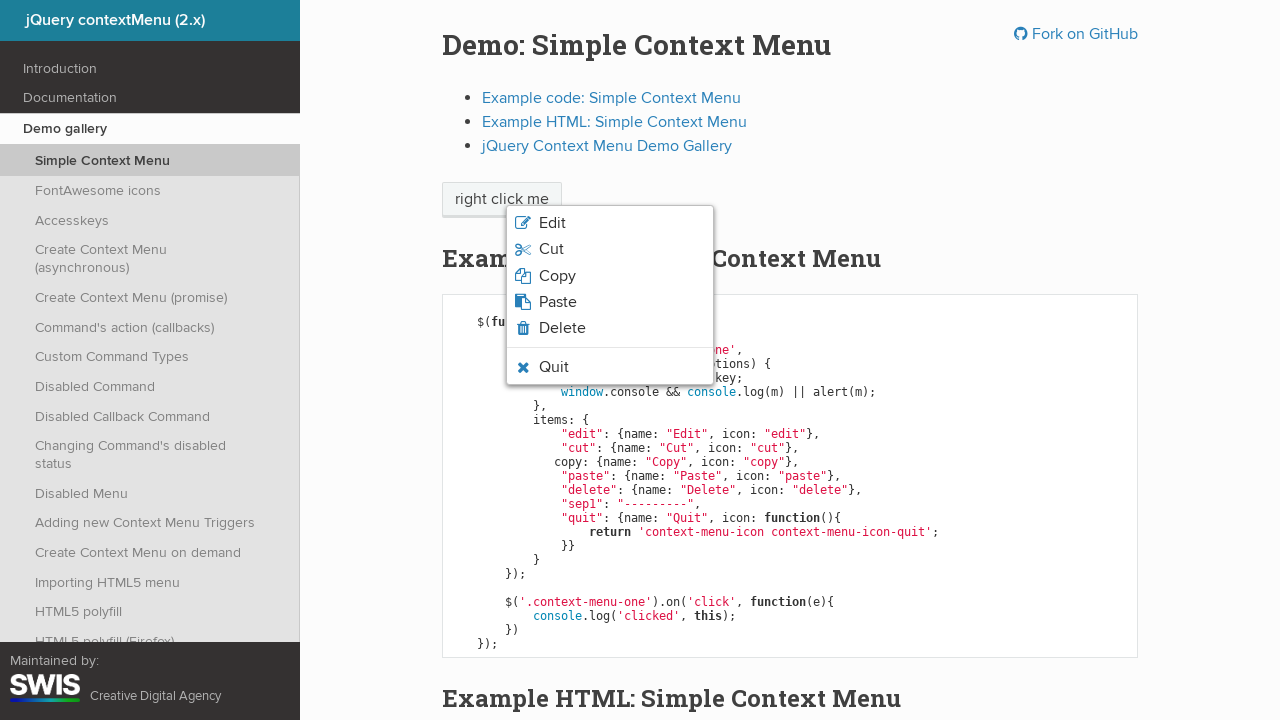

Clicked the 'Copy' option from the context menu at (610, 276) on xpath=/html/body/ul/li[3]
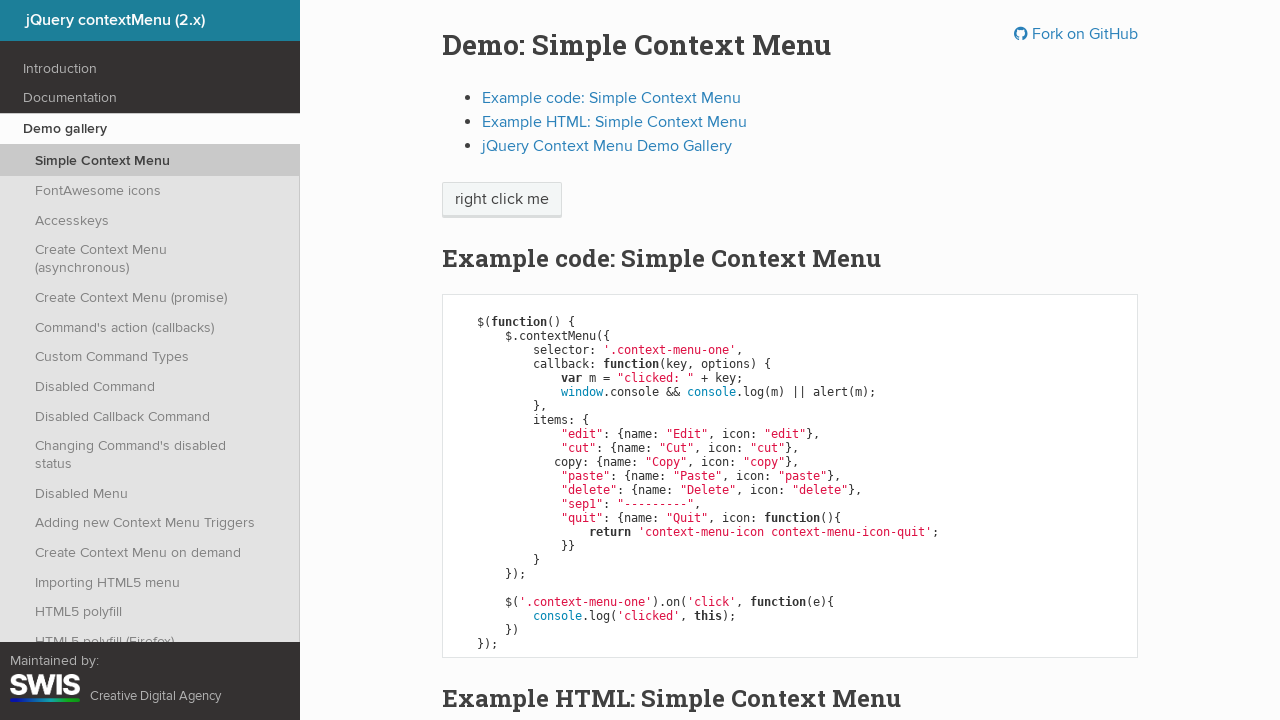

Set up alert dialog handler to accept any dialogs
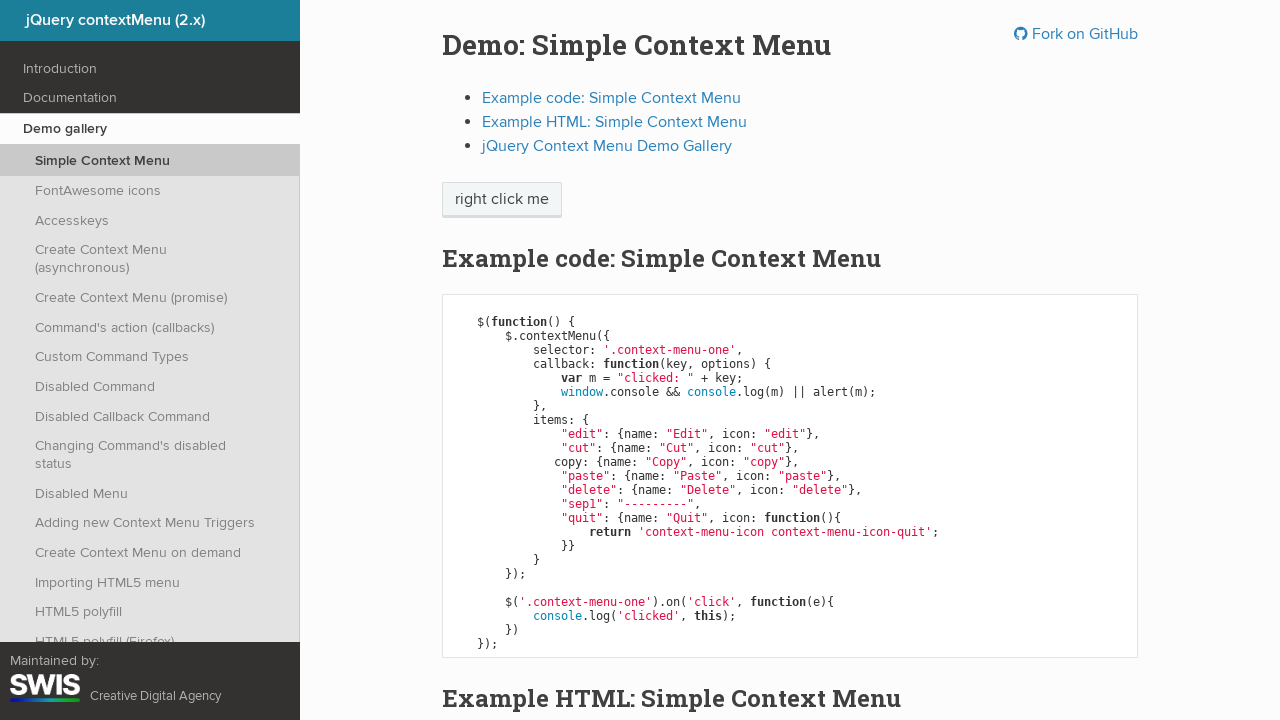

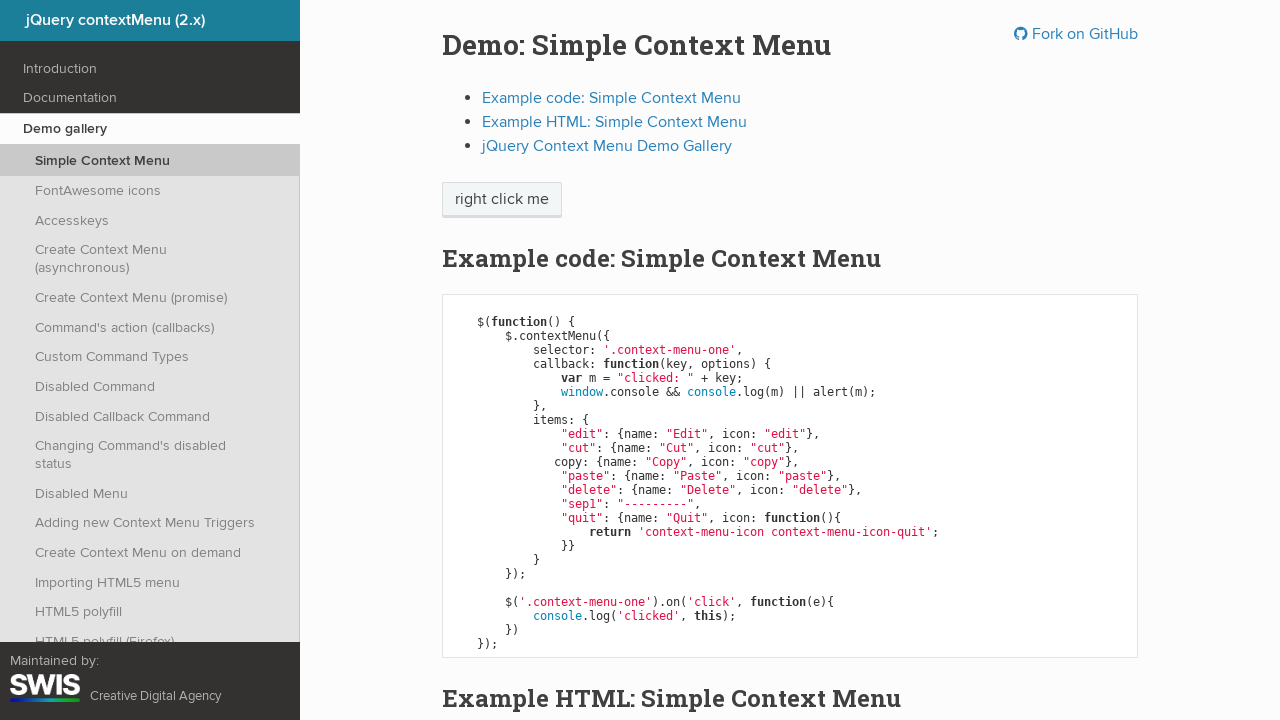